Tests opening a new browser window by clicking a link and switching to the new window

Starting URL: https://the-internet.herokuapp.com/

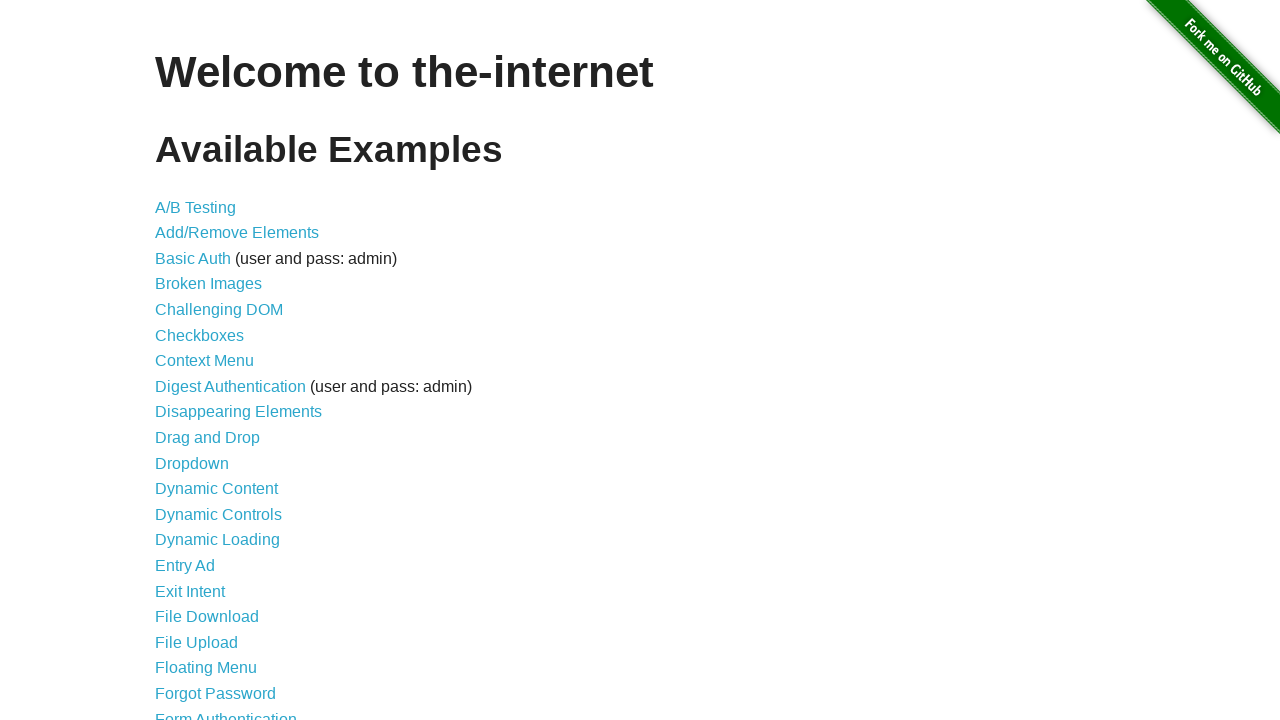

Clicked on Multiple Windows link at (218, 369) on a[href='/windows']
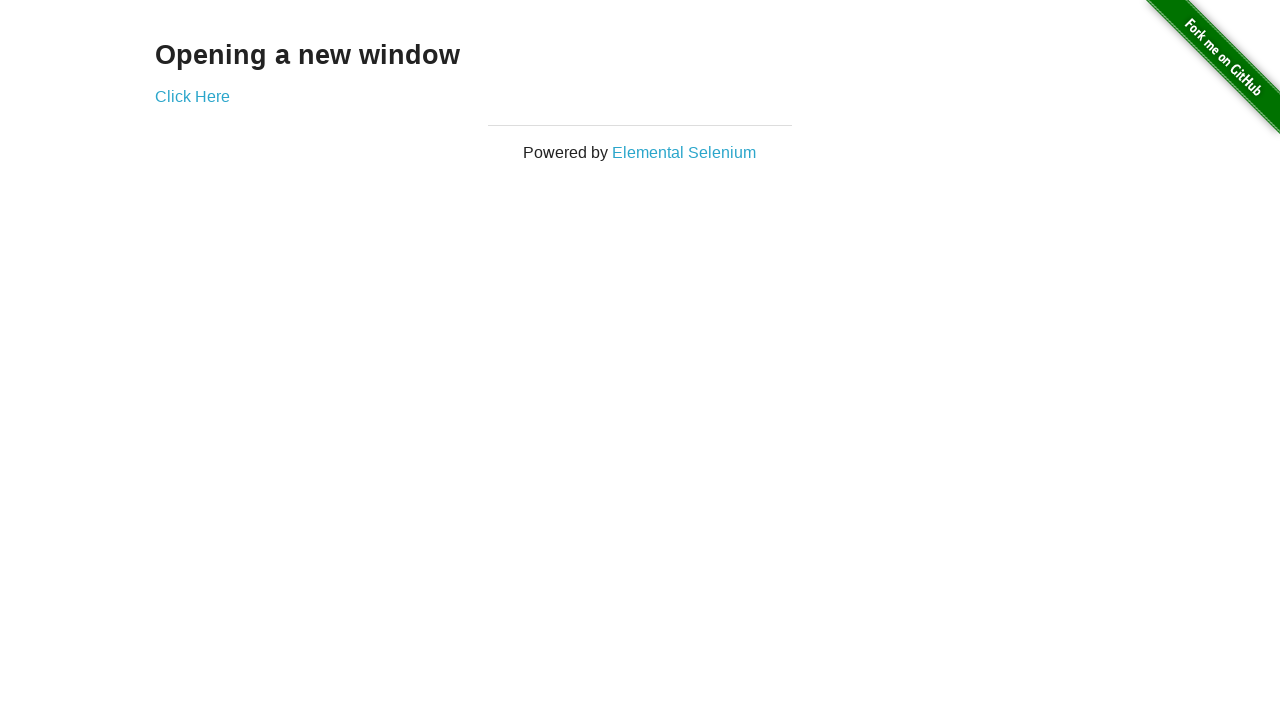

Multiple Windows page loaded
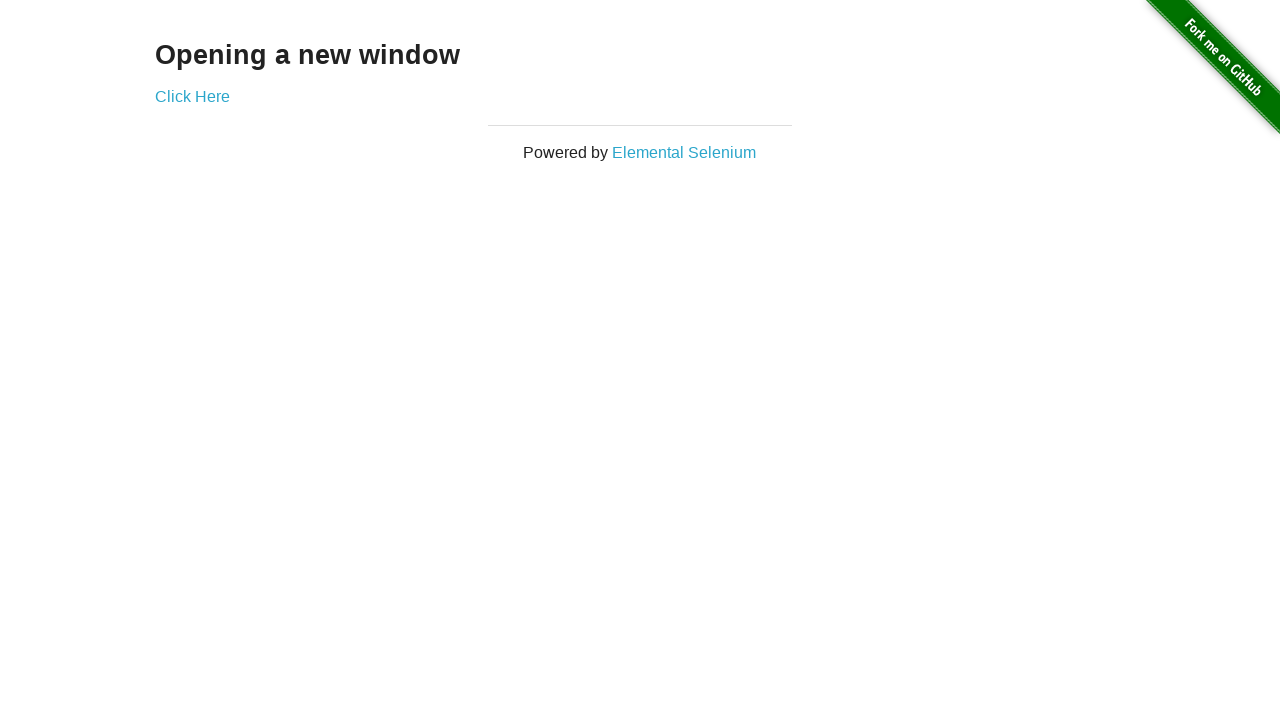

Clicked on 'Click Here' link to open new window at (192, 96) on a[href='/windows/new']
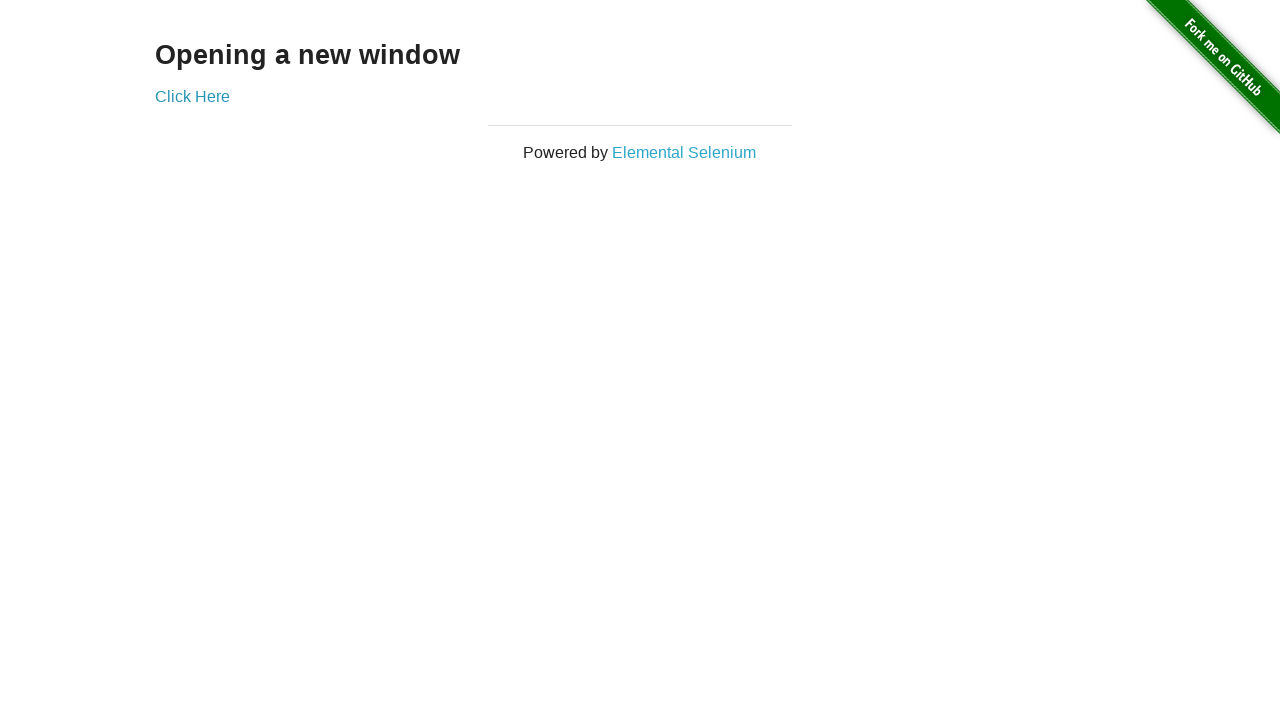

New window opened and captured
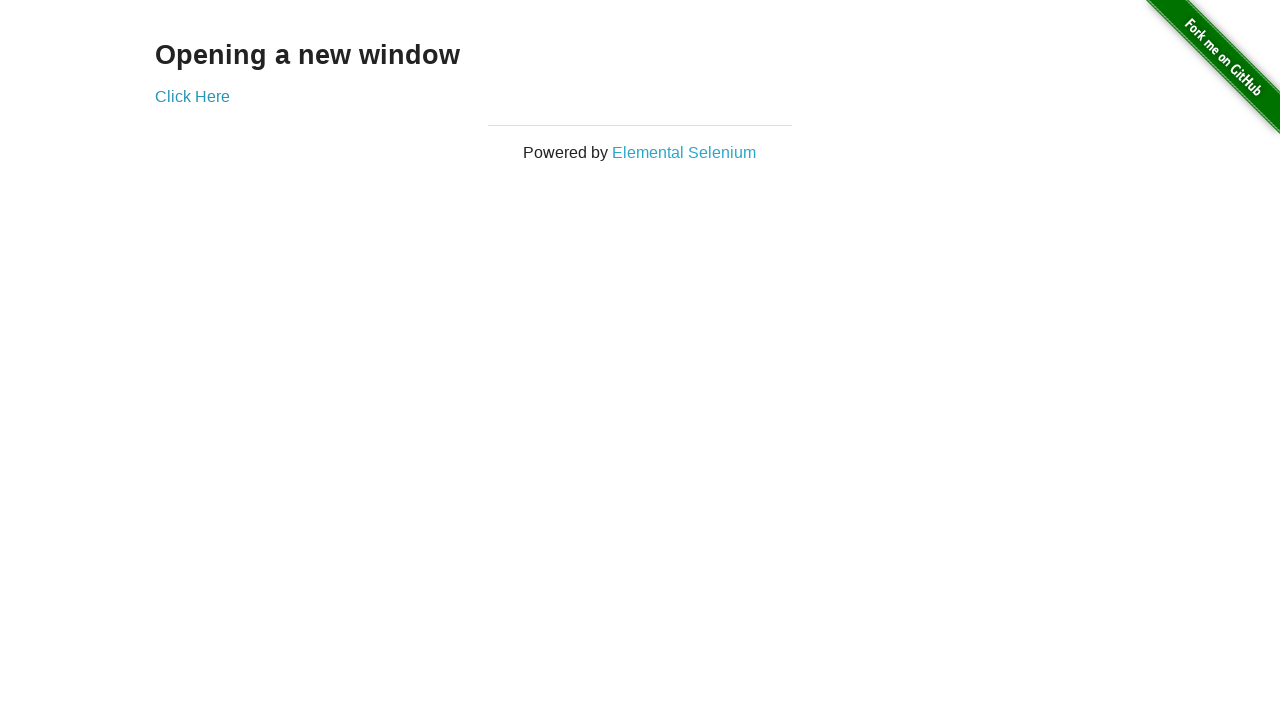

New window page load completed
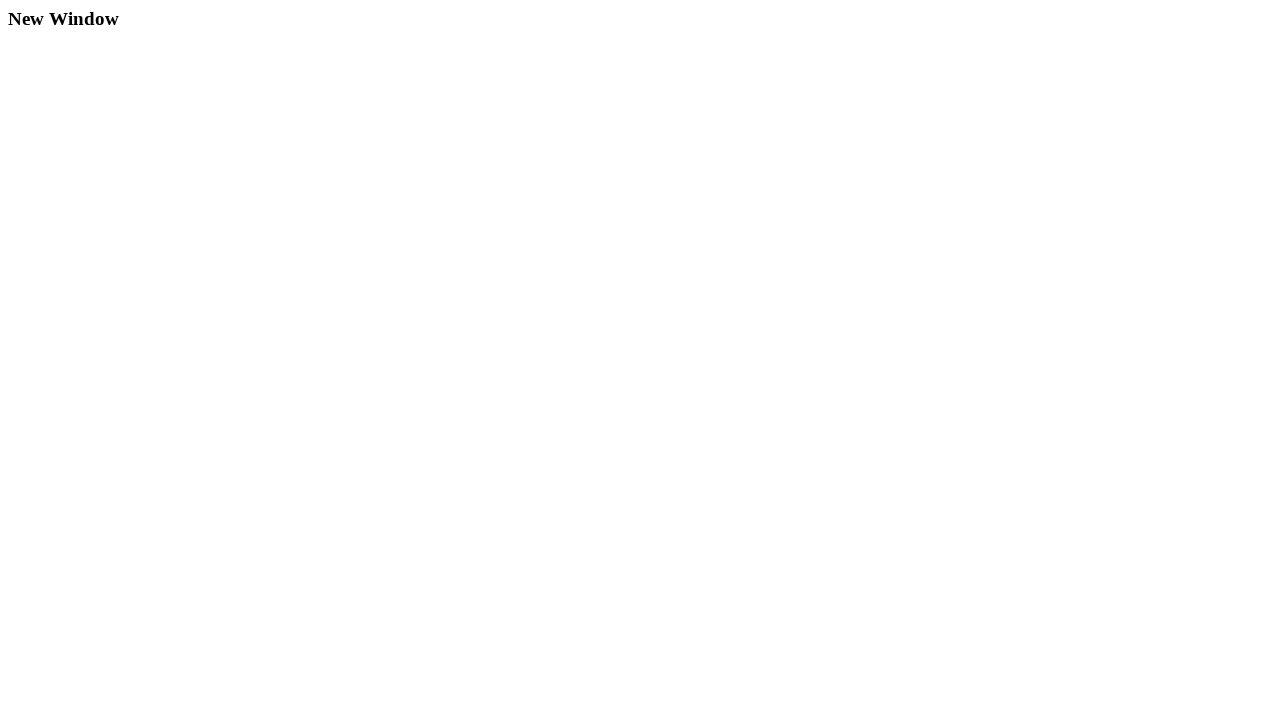

New window content verified - heading found
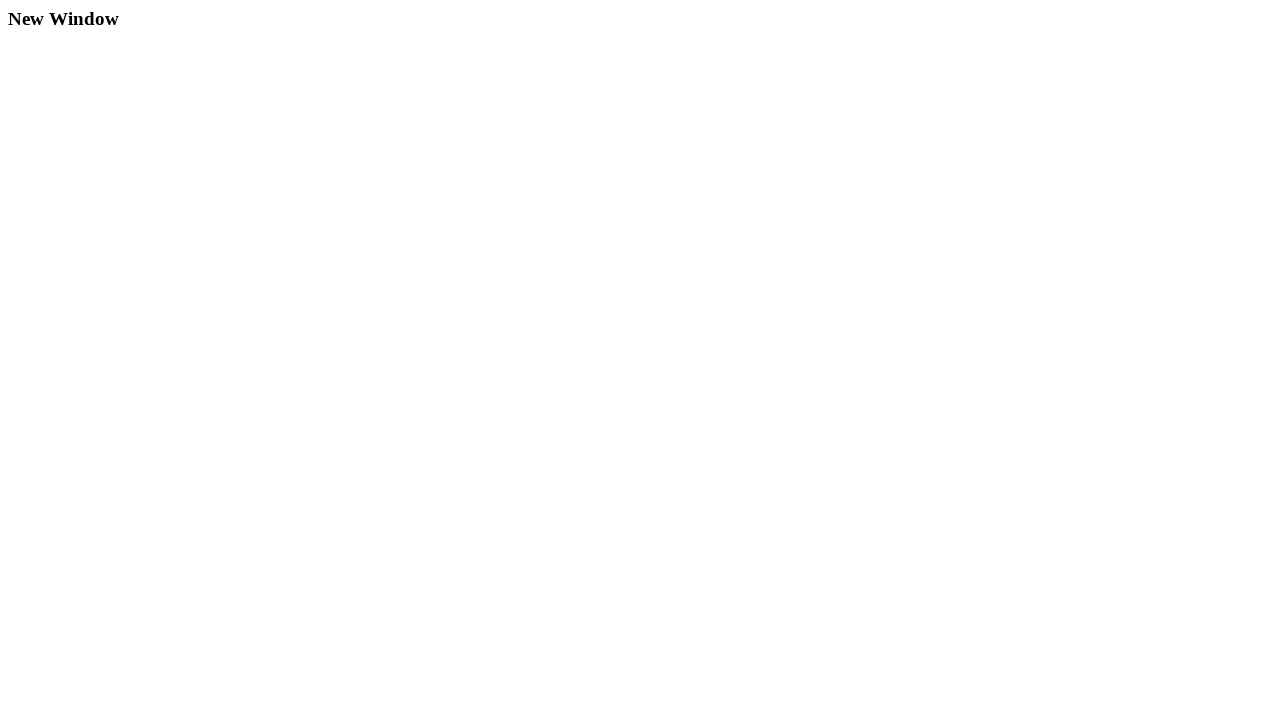

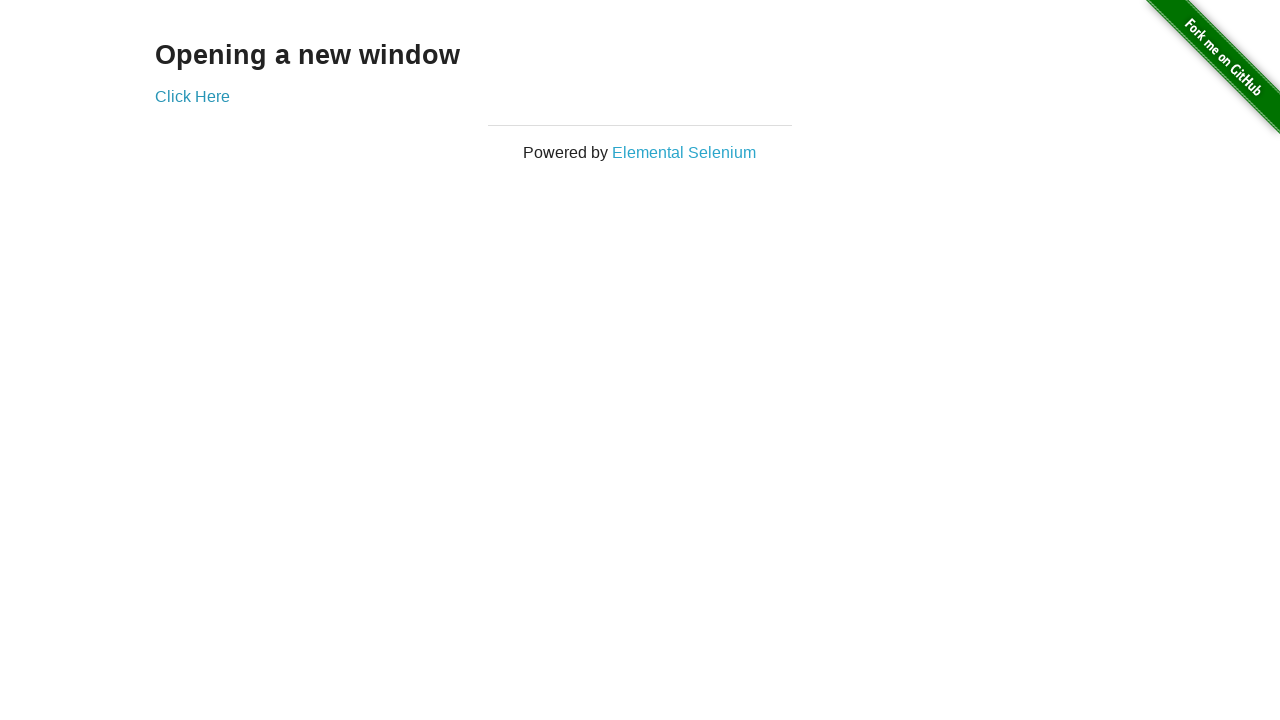